Navigates to the National Lottery UK homepage and captures the page title

Starting URL: https://www.national-lottery.co.uk/

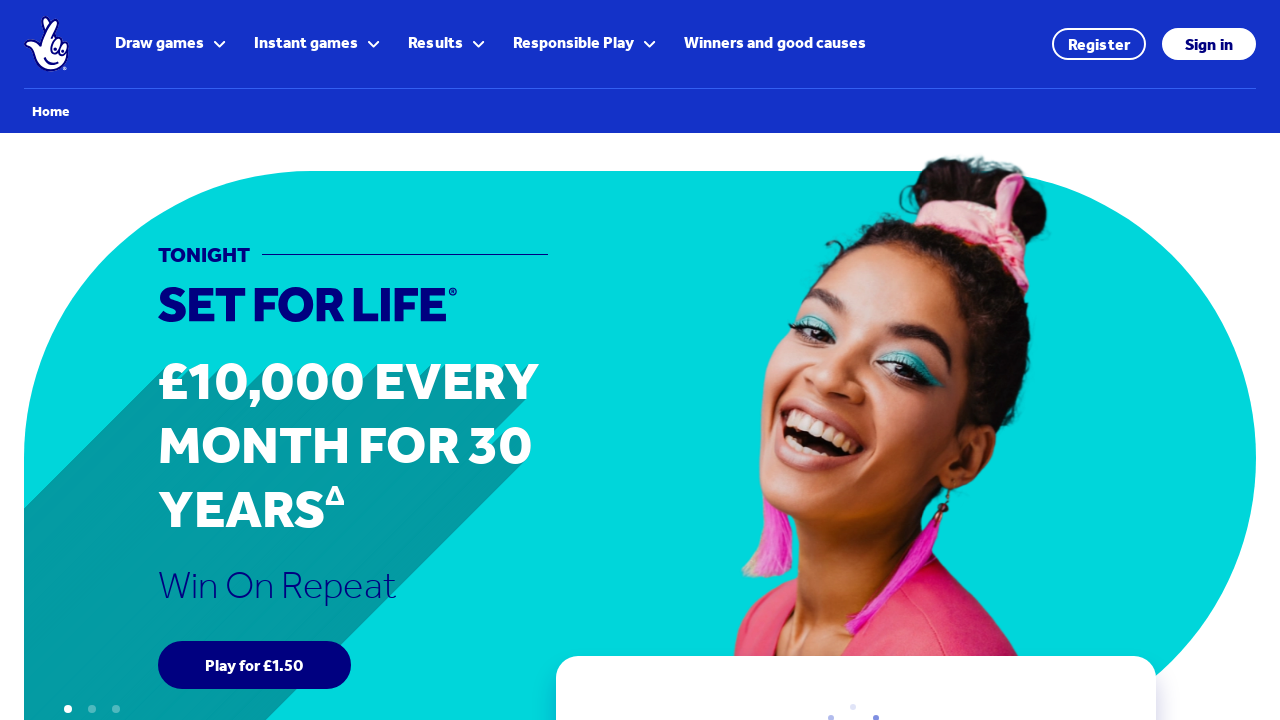

Retrieved page title to verify National Lottery UK homepage loaded
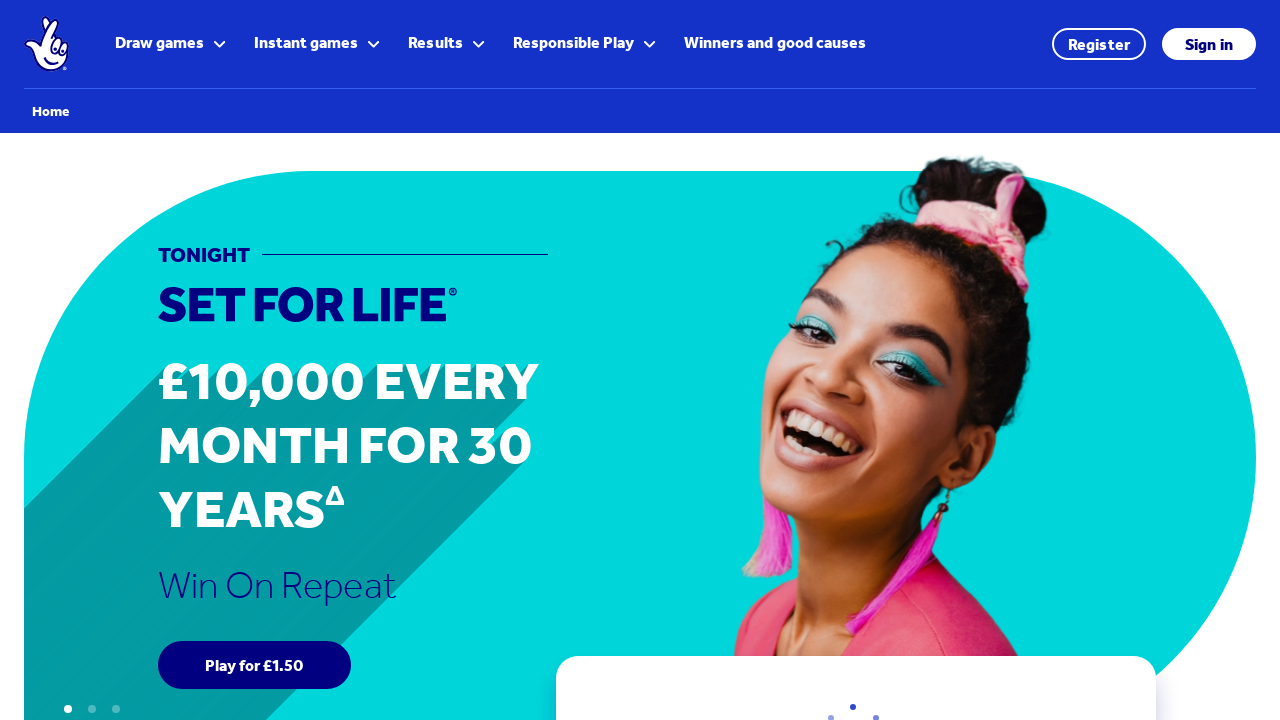

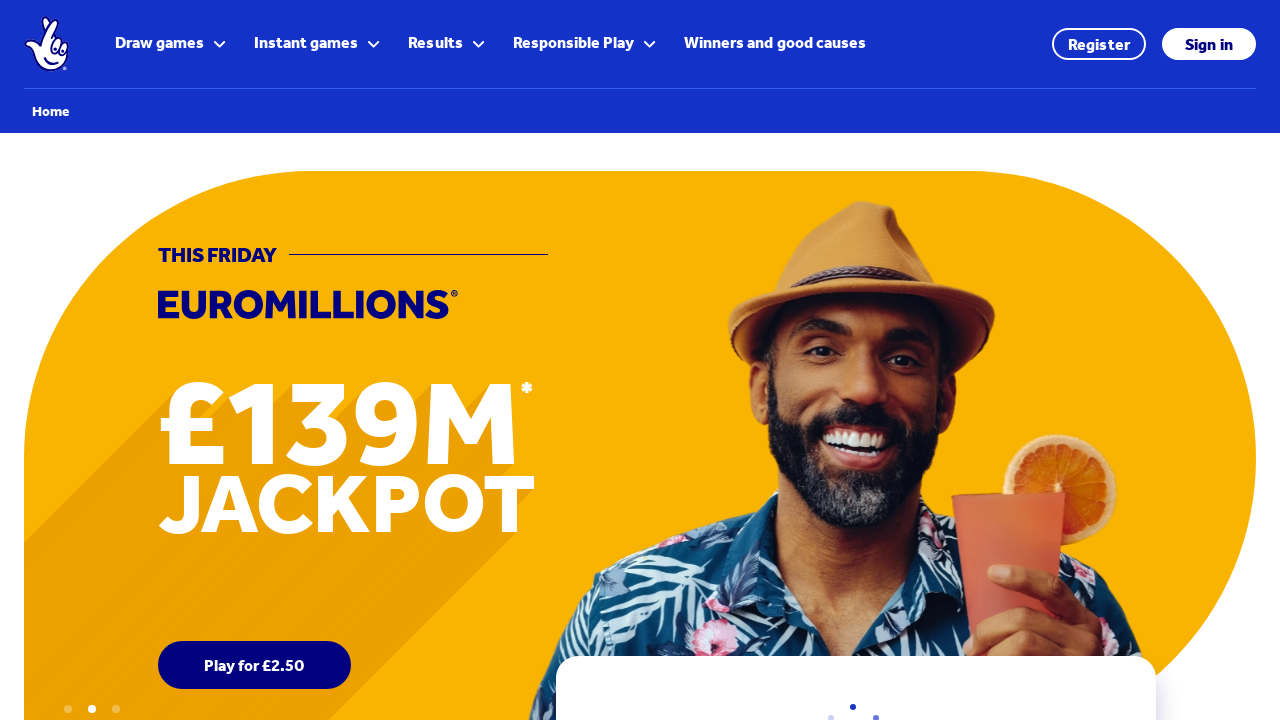